Tests iframe handling by switching to a frame and clicking a button inside it

Starting URL: https://www.leafground.com/frame.xhtml

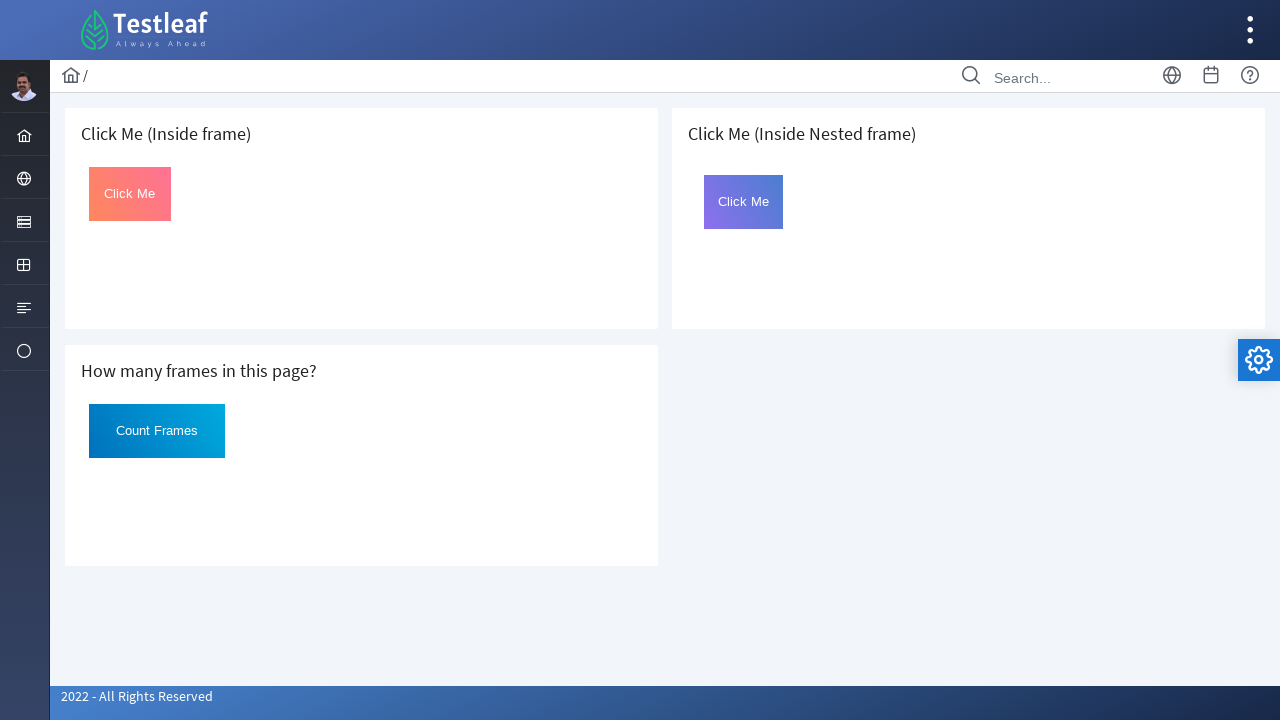

Located the first iframe on the page
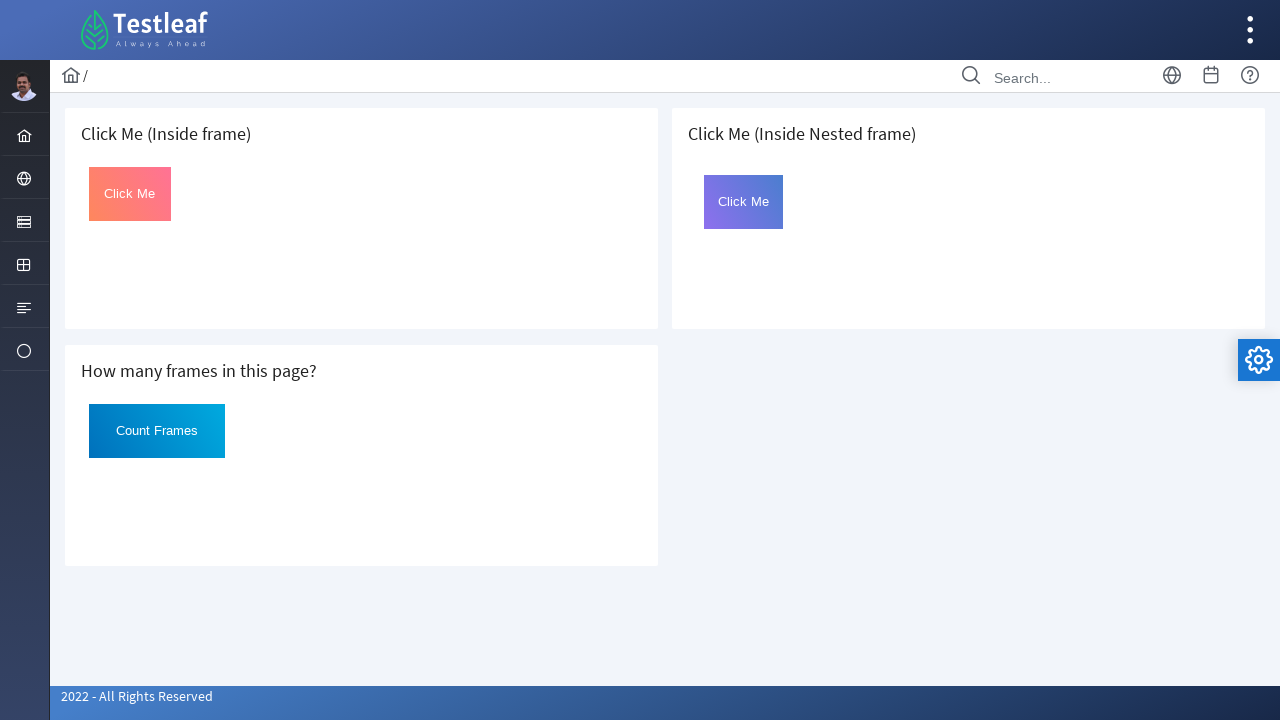

Clicked the 'Click Me' button inside the iframe at (130, 194) on iframe >> nth=0 >> internal:control=enter-frame >> xpath=//button[text()='Click 
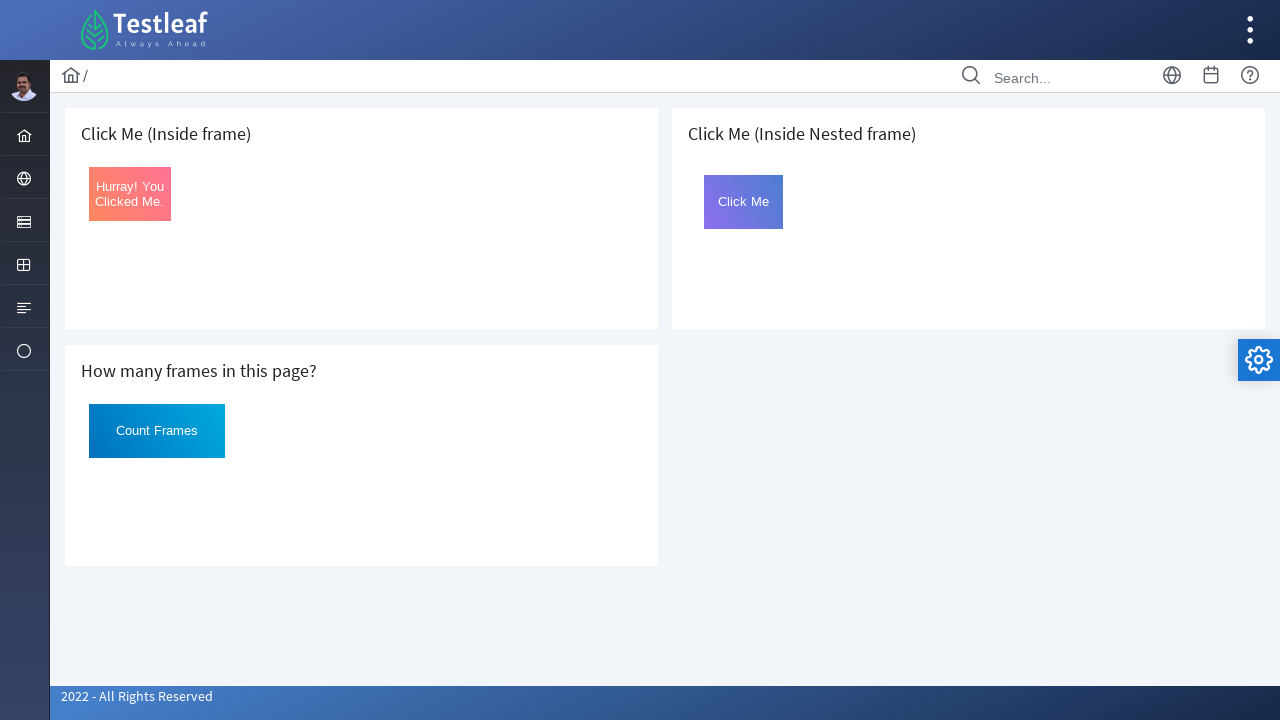

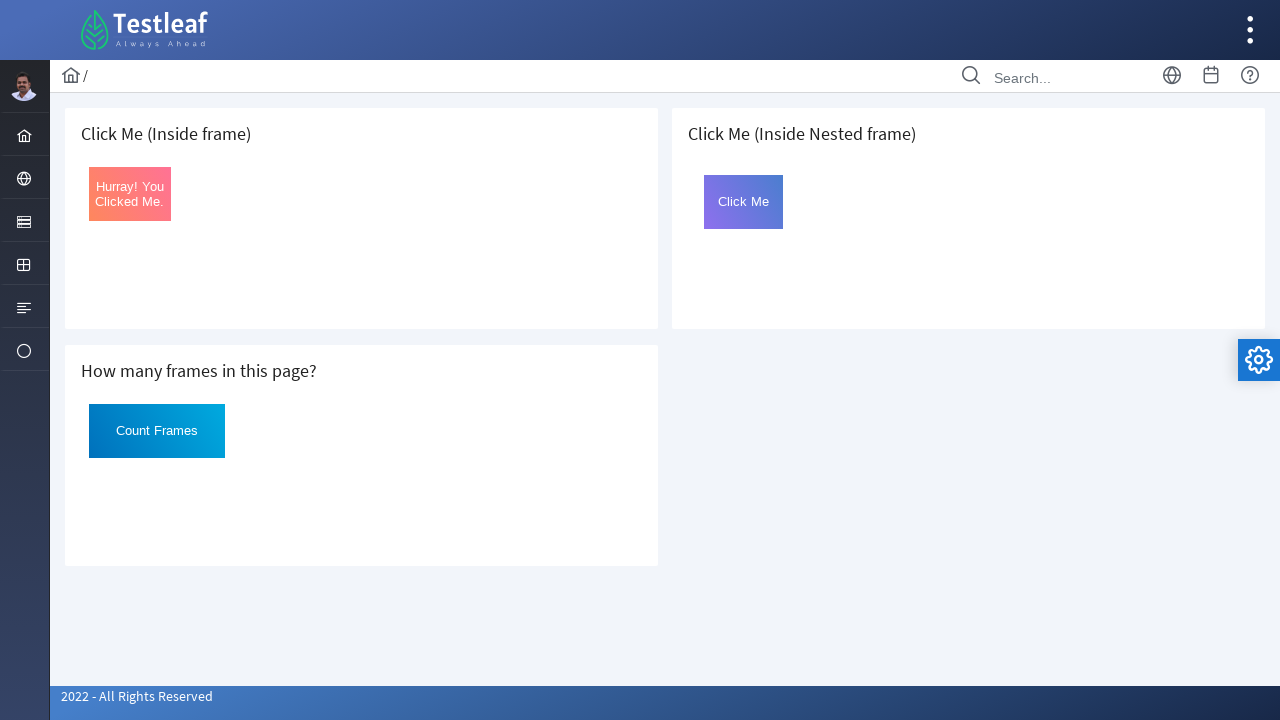